Tests mouse hover and right-click operations on navigation menu items by iterating through them and performing context clicks

Starting URL: https://www.globalsqa.com/demo-site/

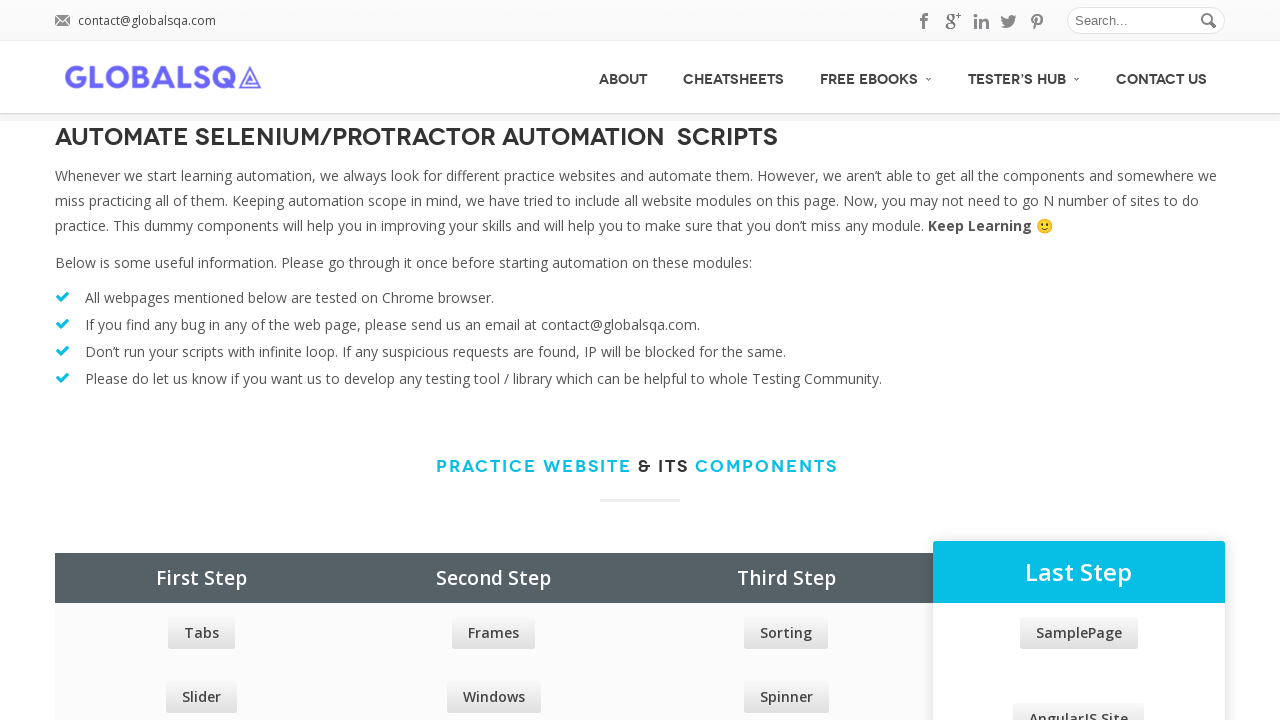

Retrieved all main menu options from navigation
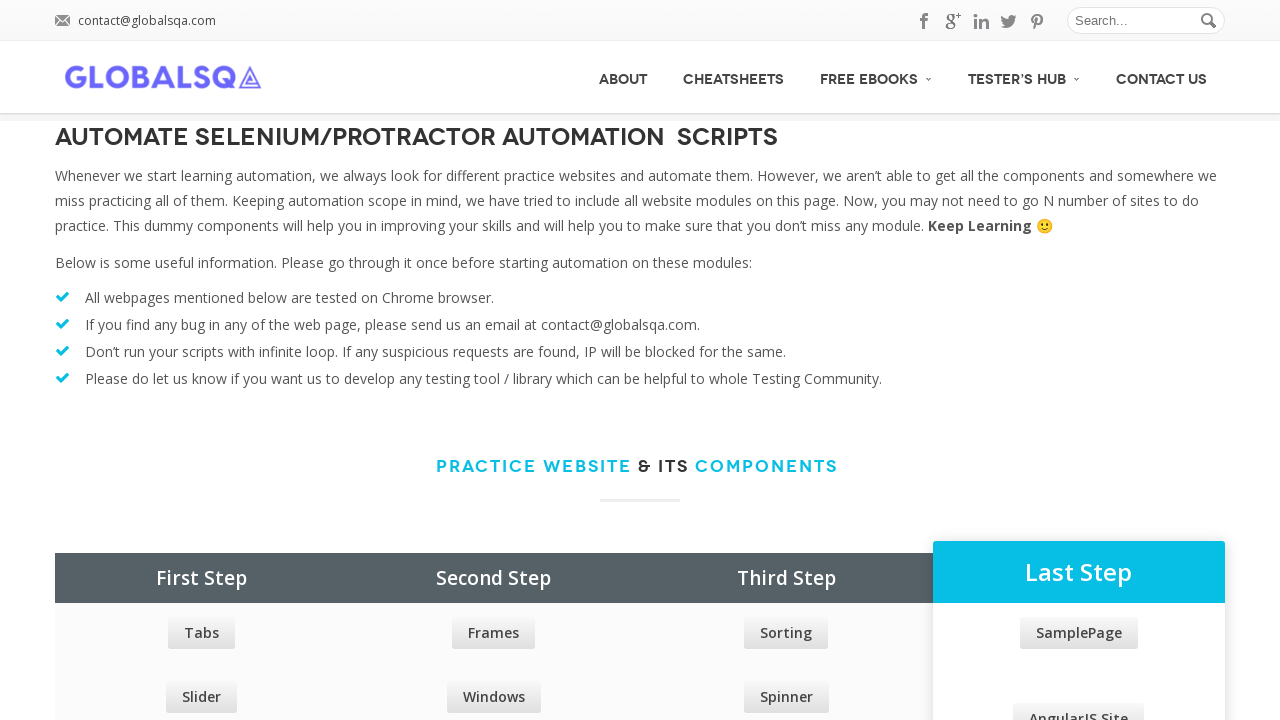

Main Menu option Count: 5
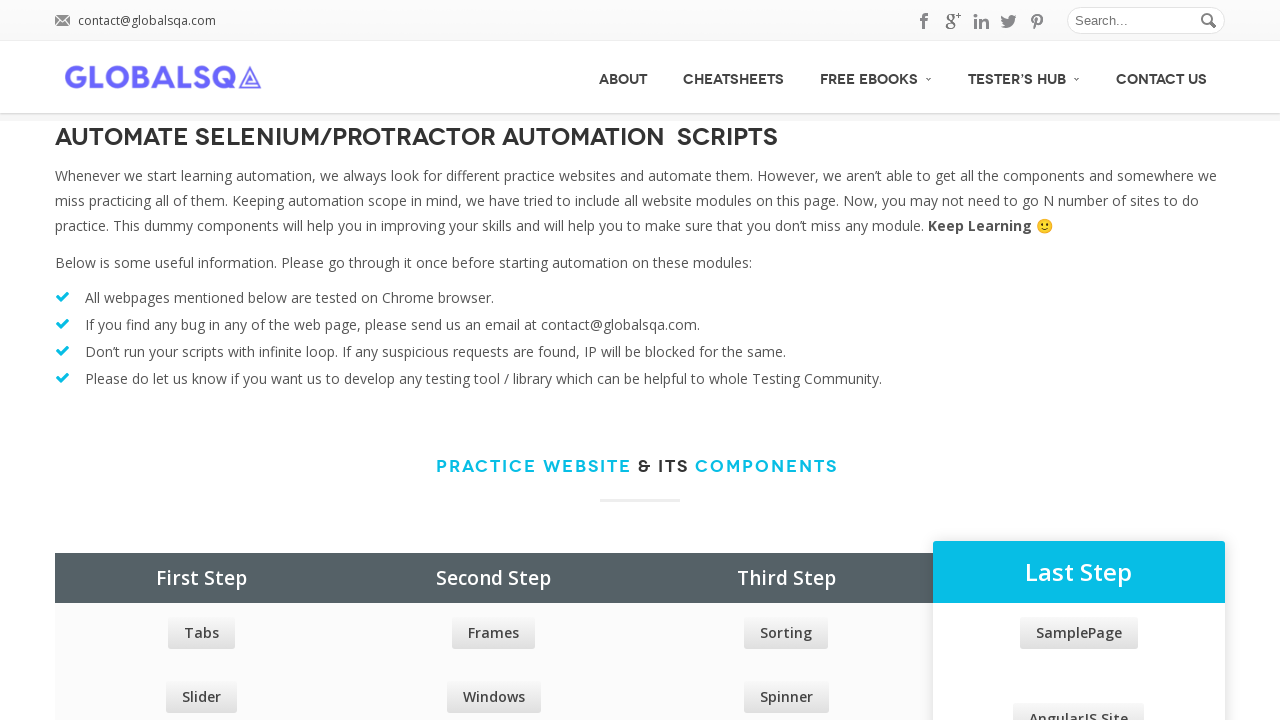

Hovered over menu option 1 at (623, 77) on #menu > ul > li > a >> nth=0
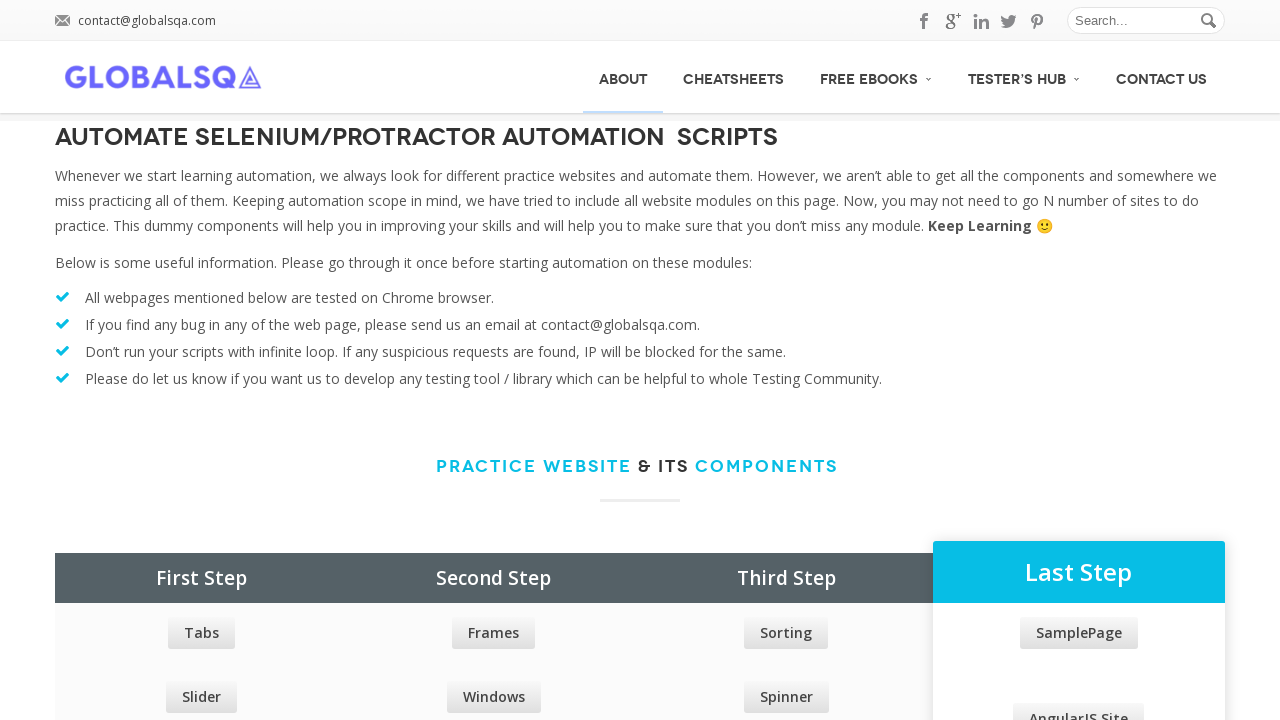

Waited for submenu to appear on menu option 1
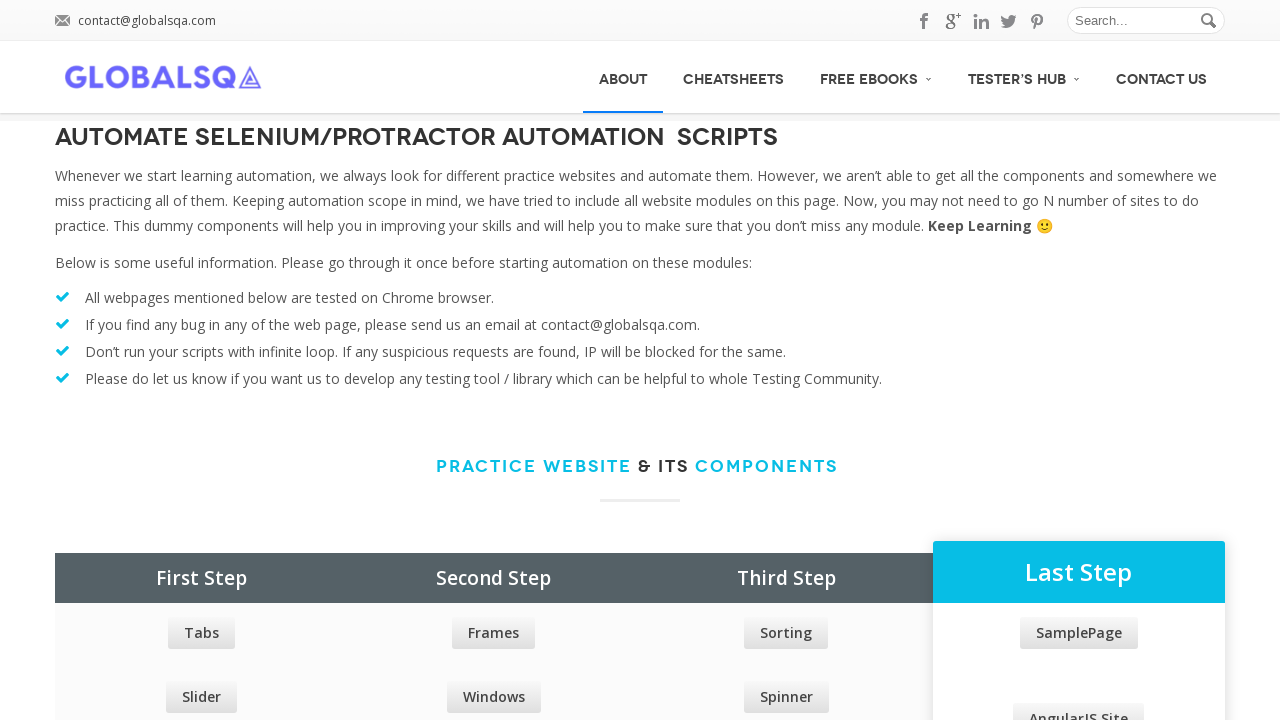

Right-clicked on menu option 1 to open context menu at (623, 77) on #menu > ul > li > a >> nth=0
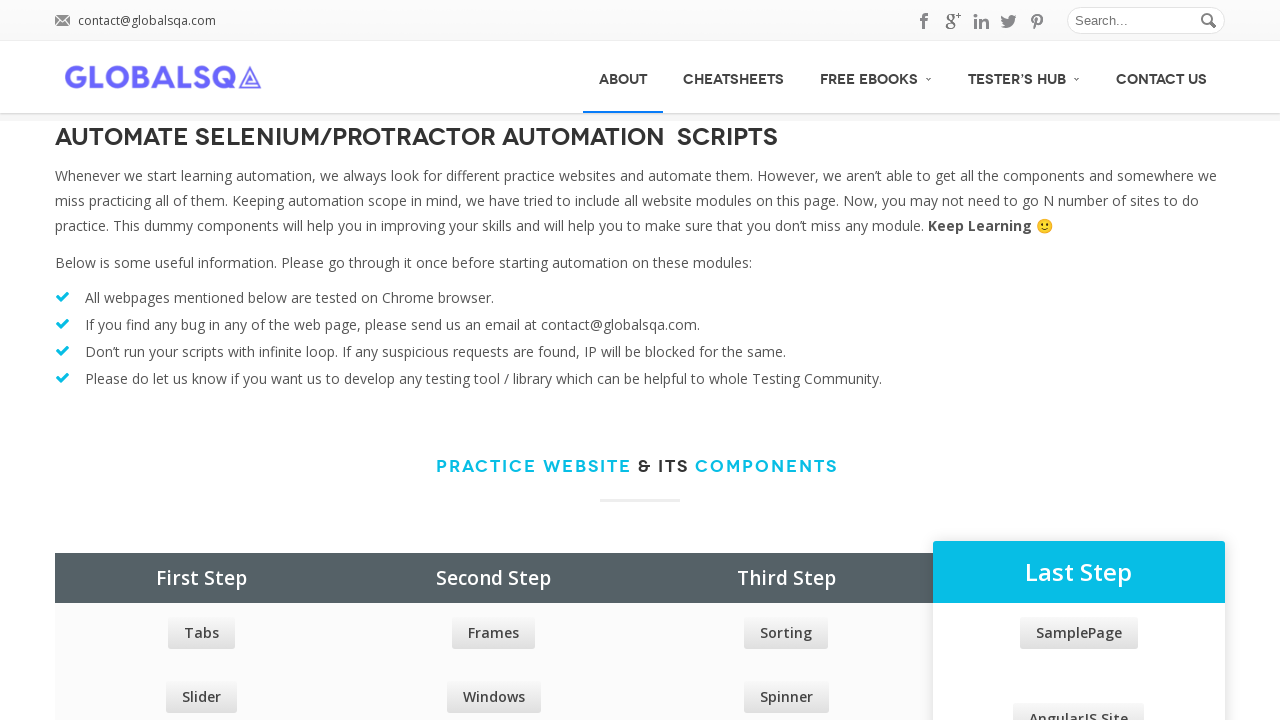

Context menu displayed for menu option 1
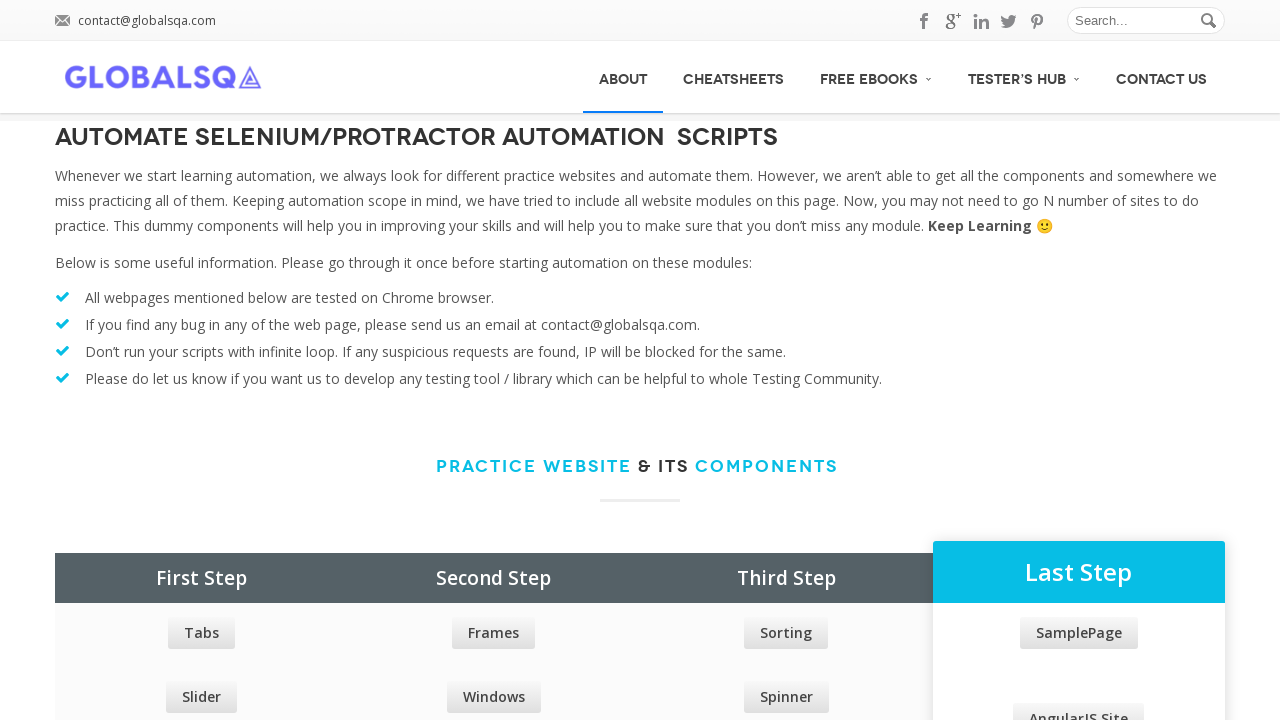

Hovered over menu option 2 at (734, 77) on #menu > ul > li > a >> nth=1
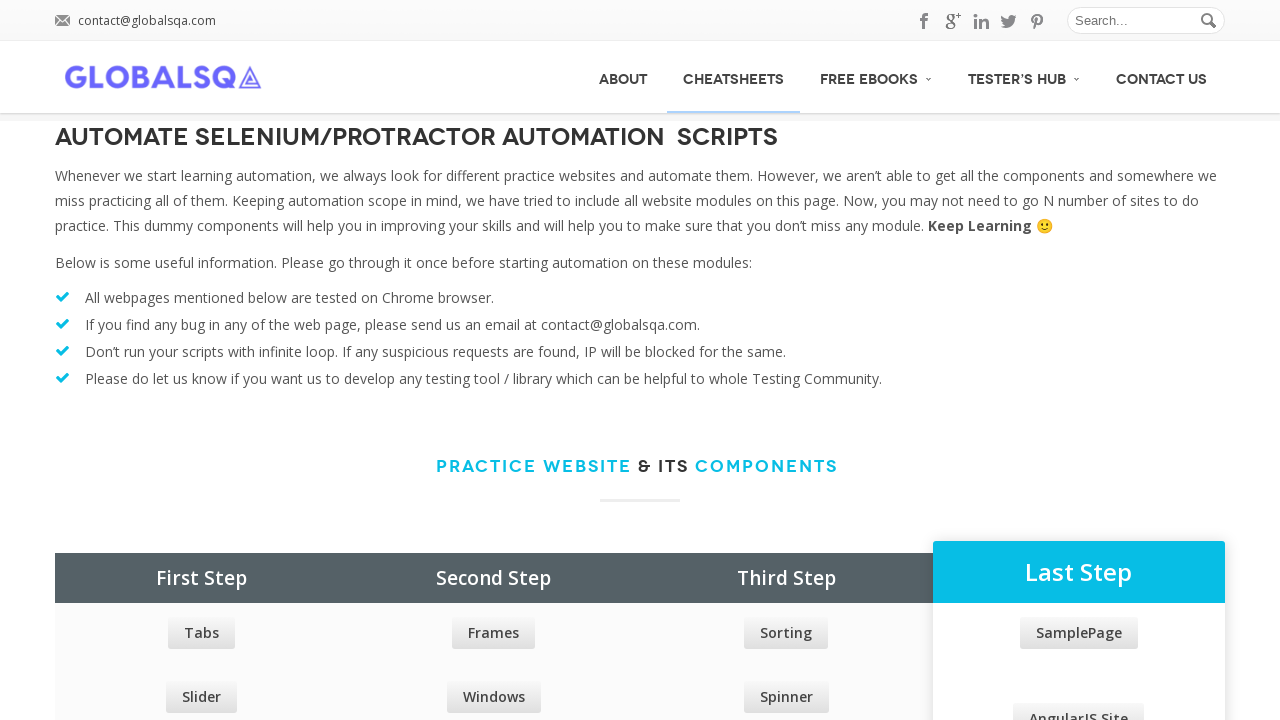

Waited for submenu to appear on menu option 2
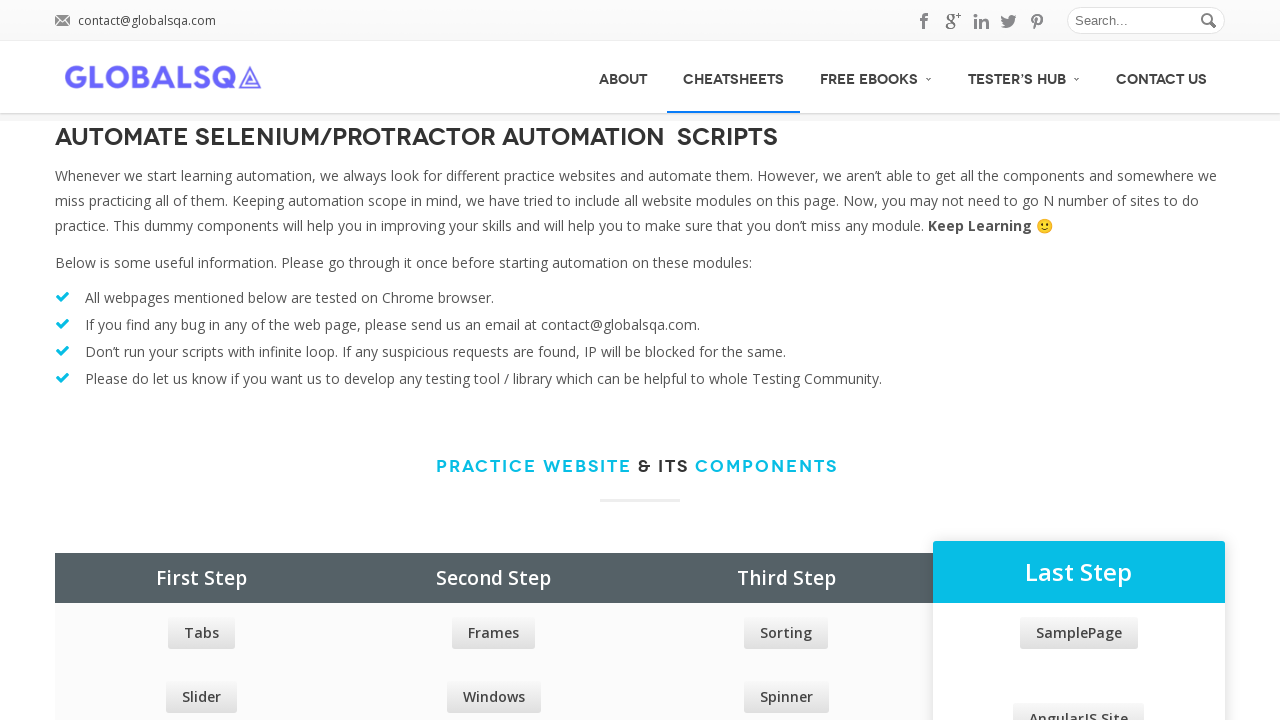

Right-clicked on menu option 2 to open context menu at (734, 77) on #menu > ul > li > a >> nth=1
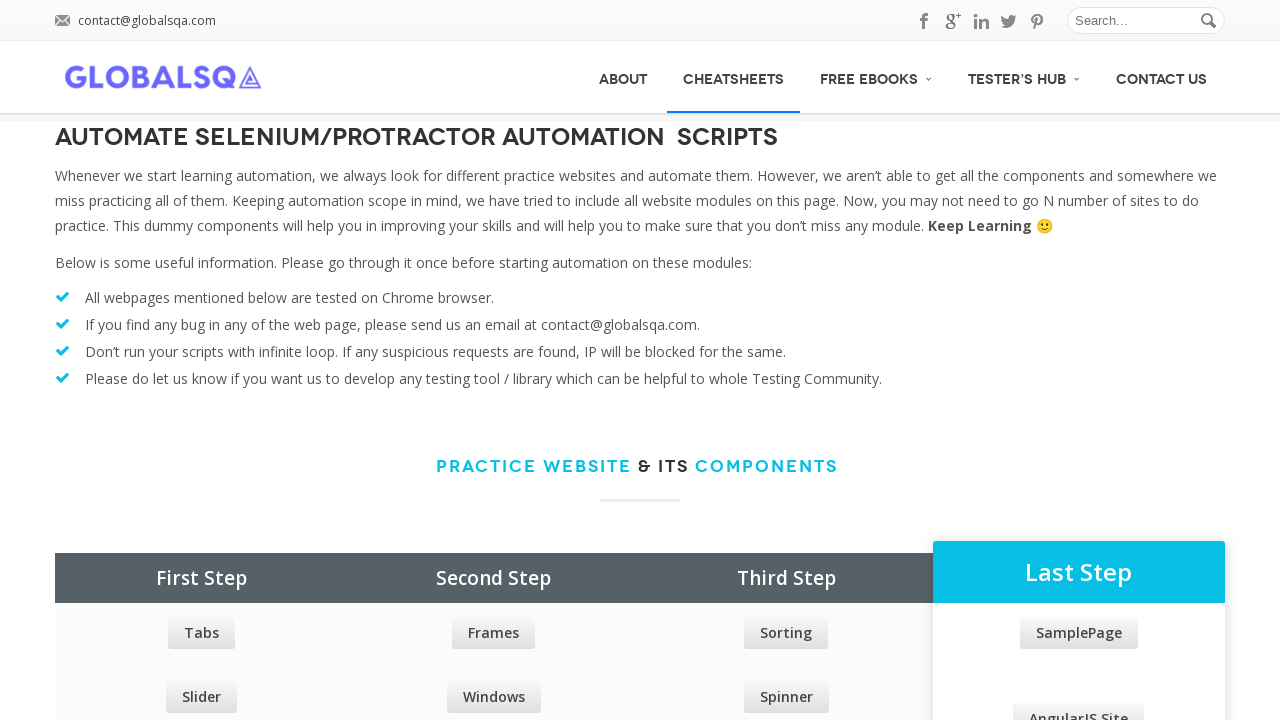

Context menu displayed for menu option 2
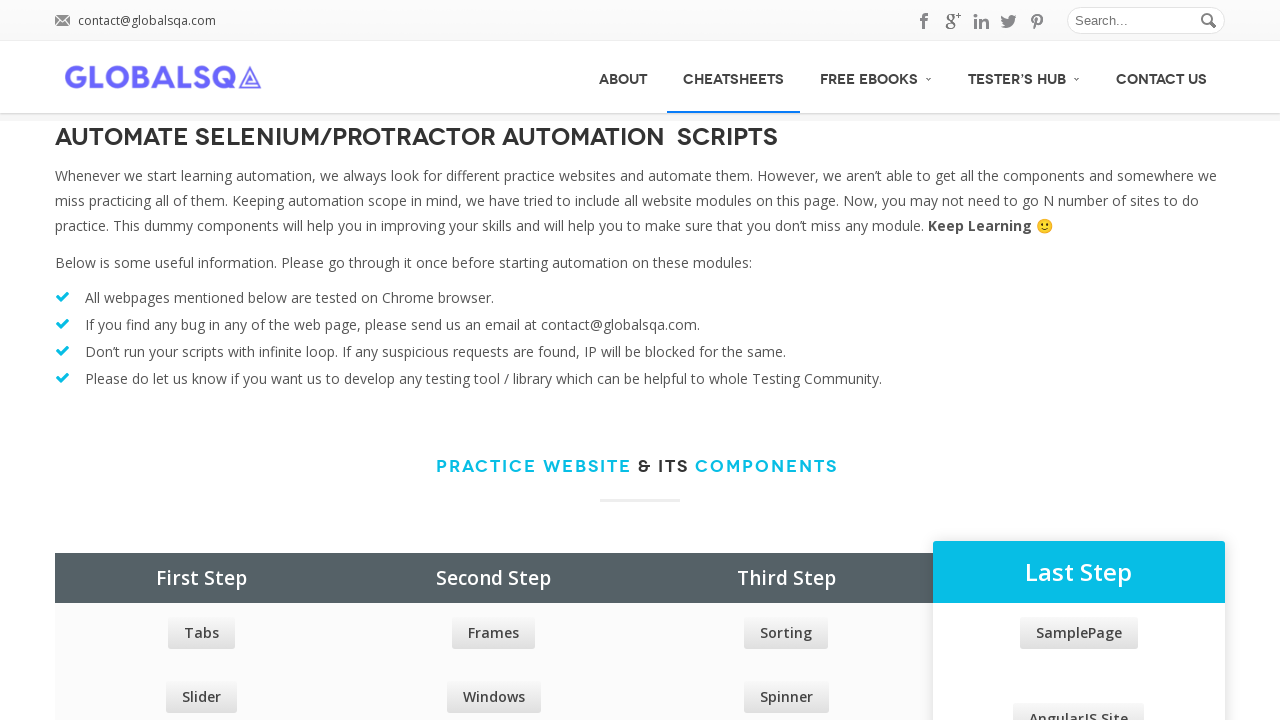

Hovered over menu option 3 at (876, 76) on #menu > ul > li > a >> nth=2
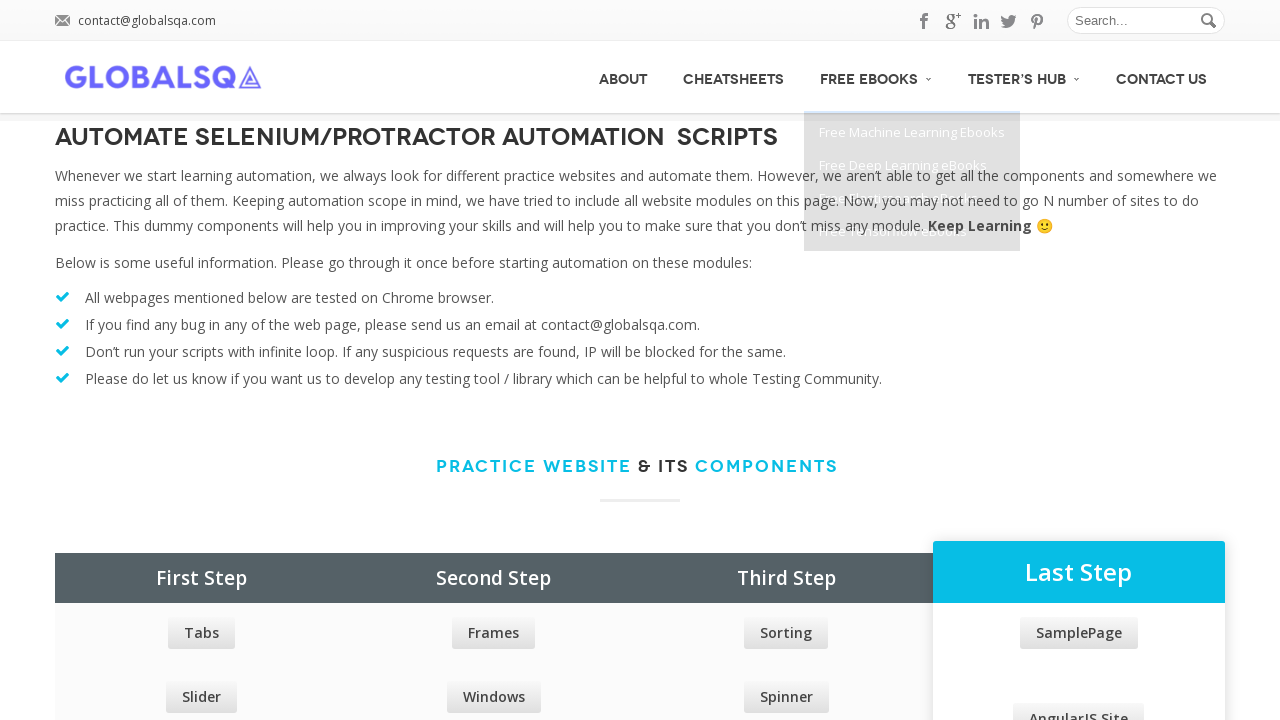

Waited for submenu to appear on menu option 3
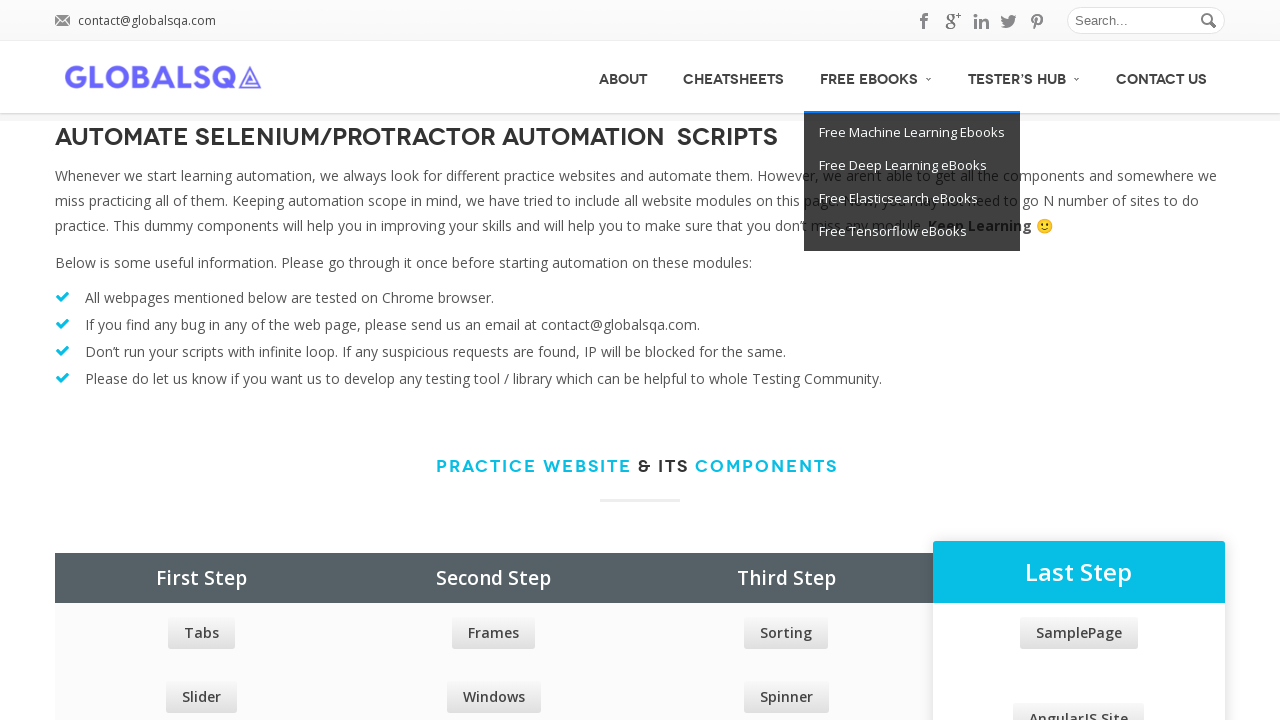

Right-clicked on menu option 3 to open context menu at (876, 76) on #menu > ul > li > a >> nth=2
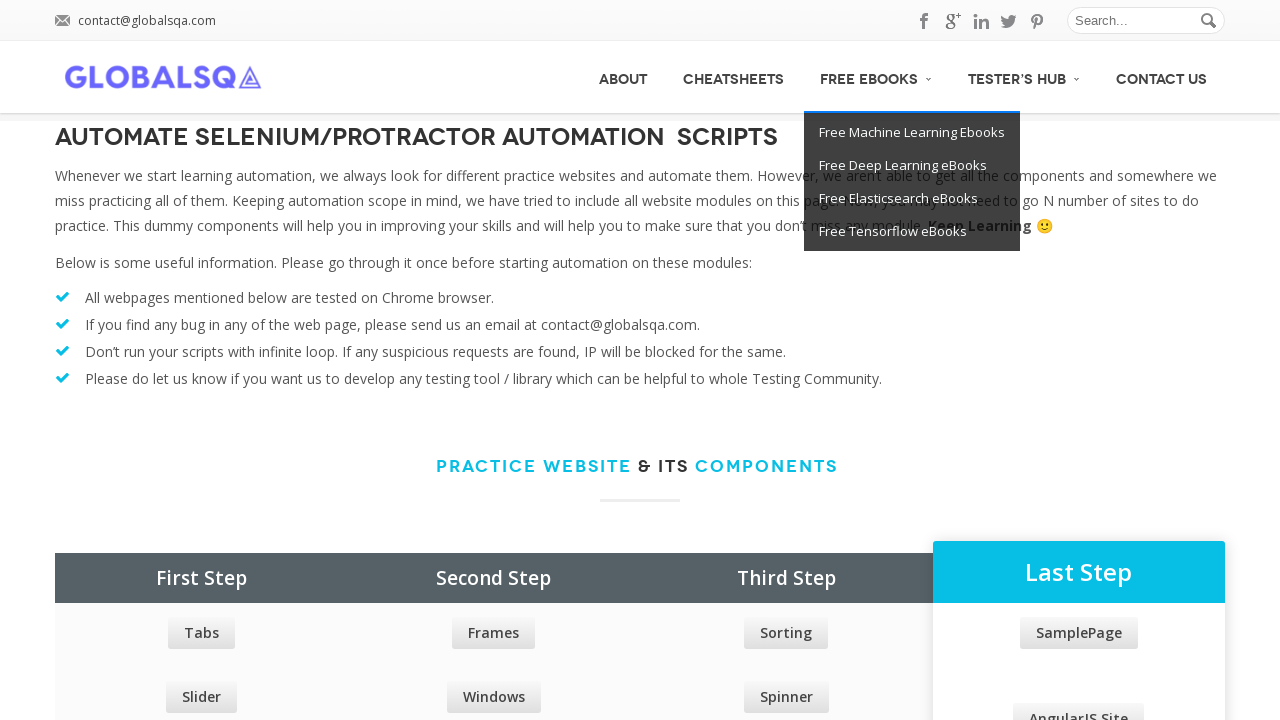

Context menu displayed for menu option 3
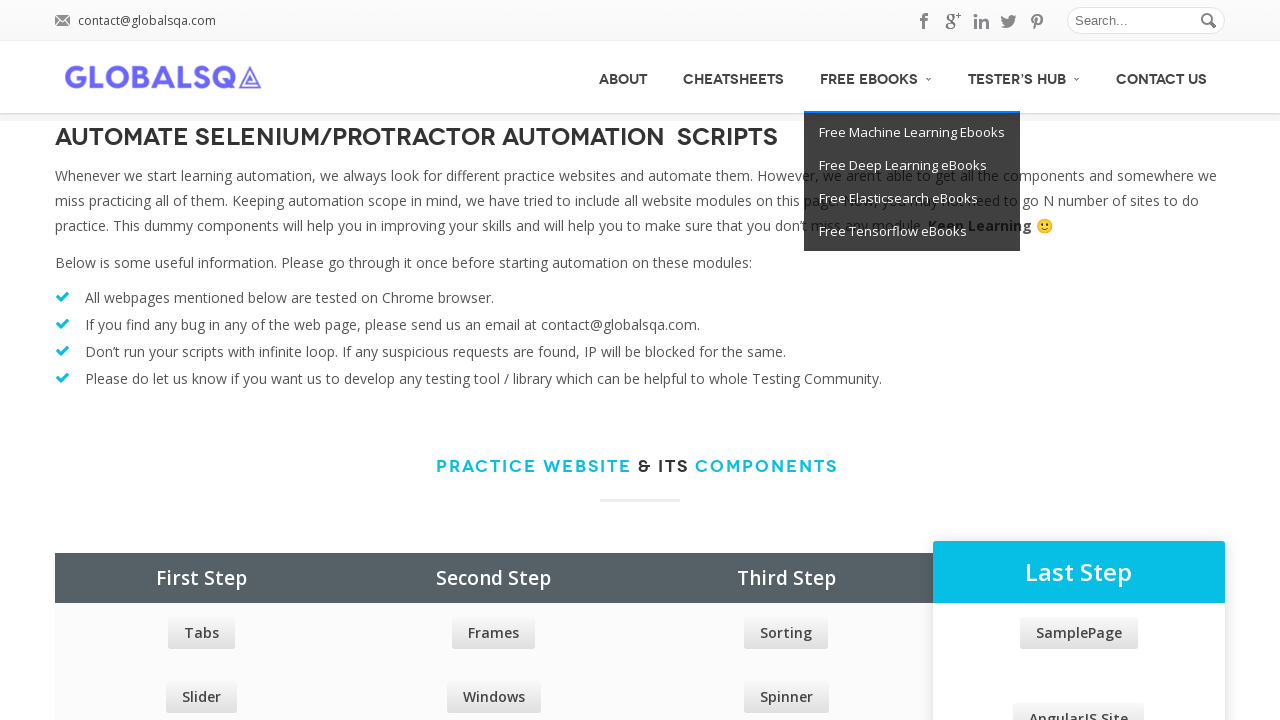

Hovered over menu option 4 at (1024, 76) on #menu > ul > li > a >> nth=3
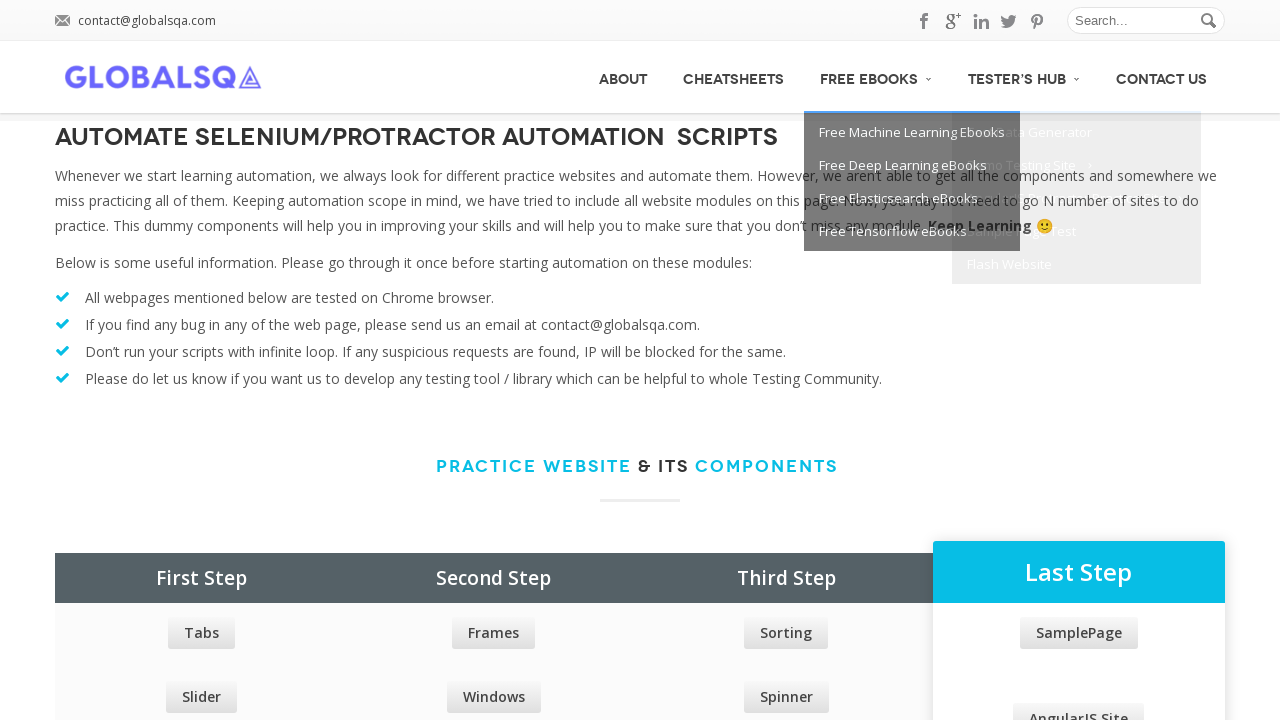

Waited for submenu to appear on menu option 4
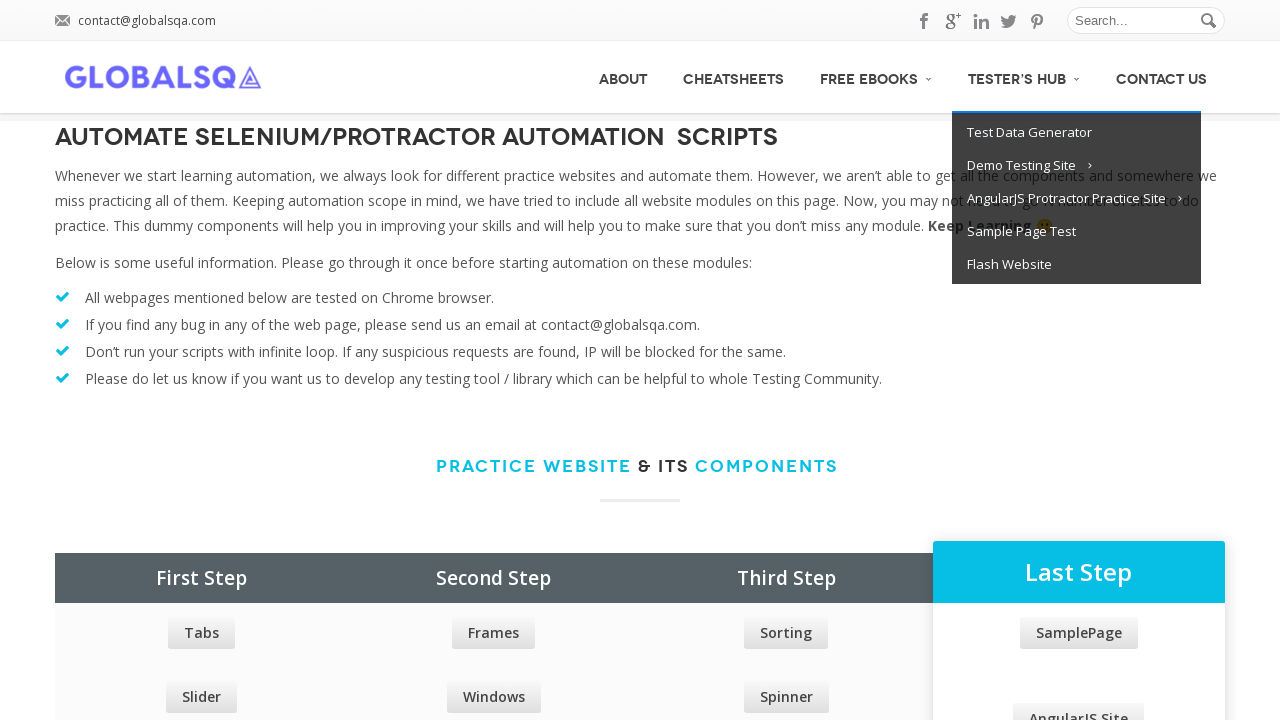

Right-clicked on menu option 4 to open context menu at (1024, 76) on #menu > ul > li > a >> nth=3
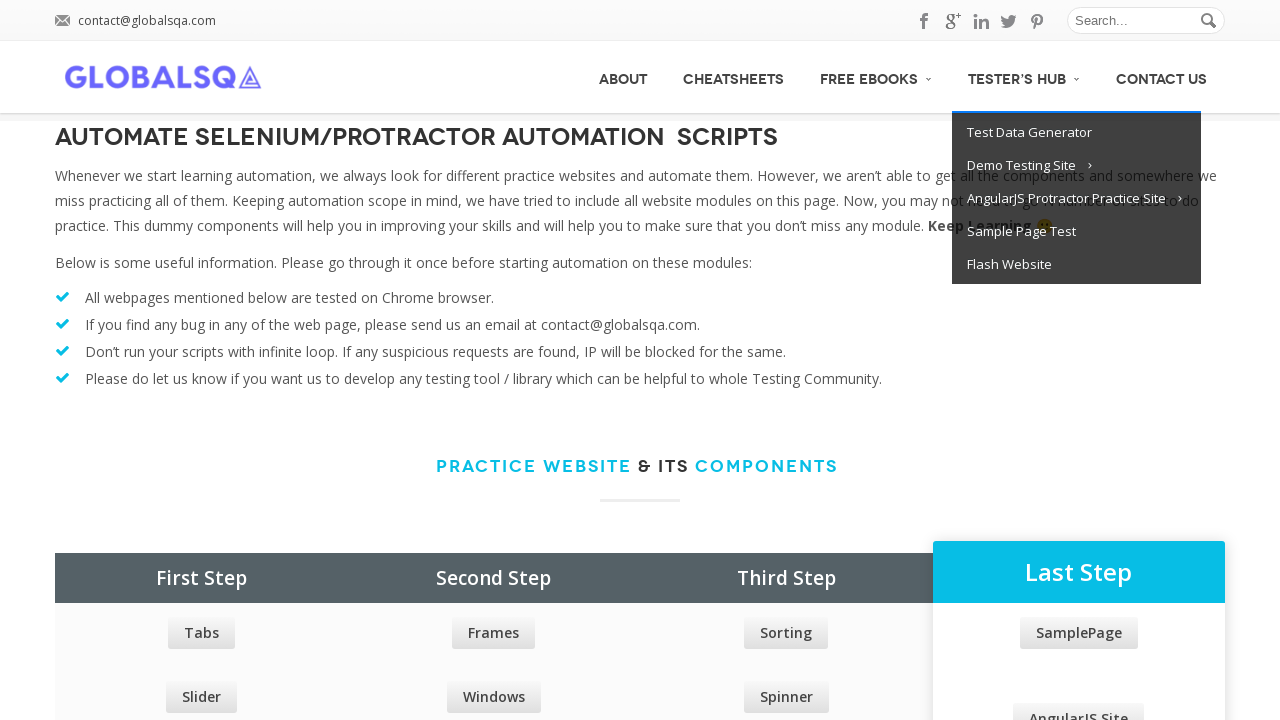

Context menu displayed for menu option 4
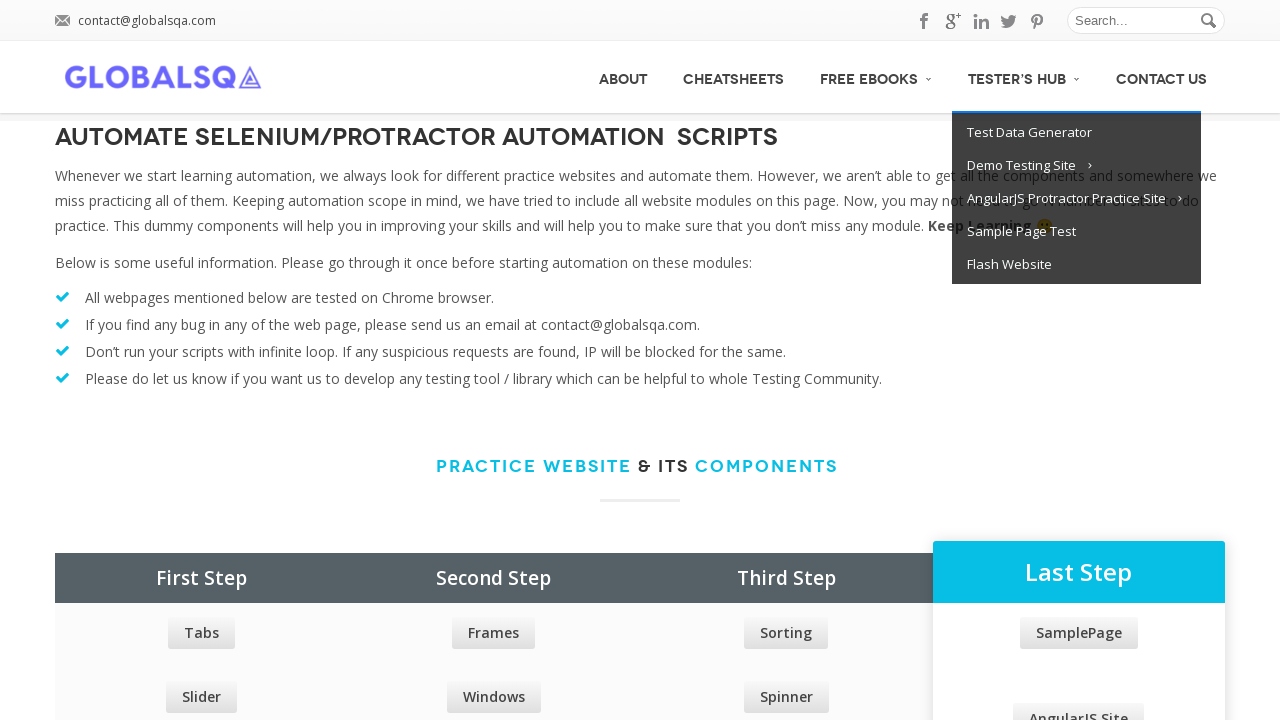

Hovered over menu option 5 at (1162, 77) on #menu > ul > li > a >> nth=4
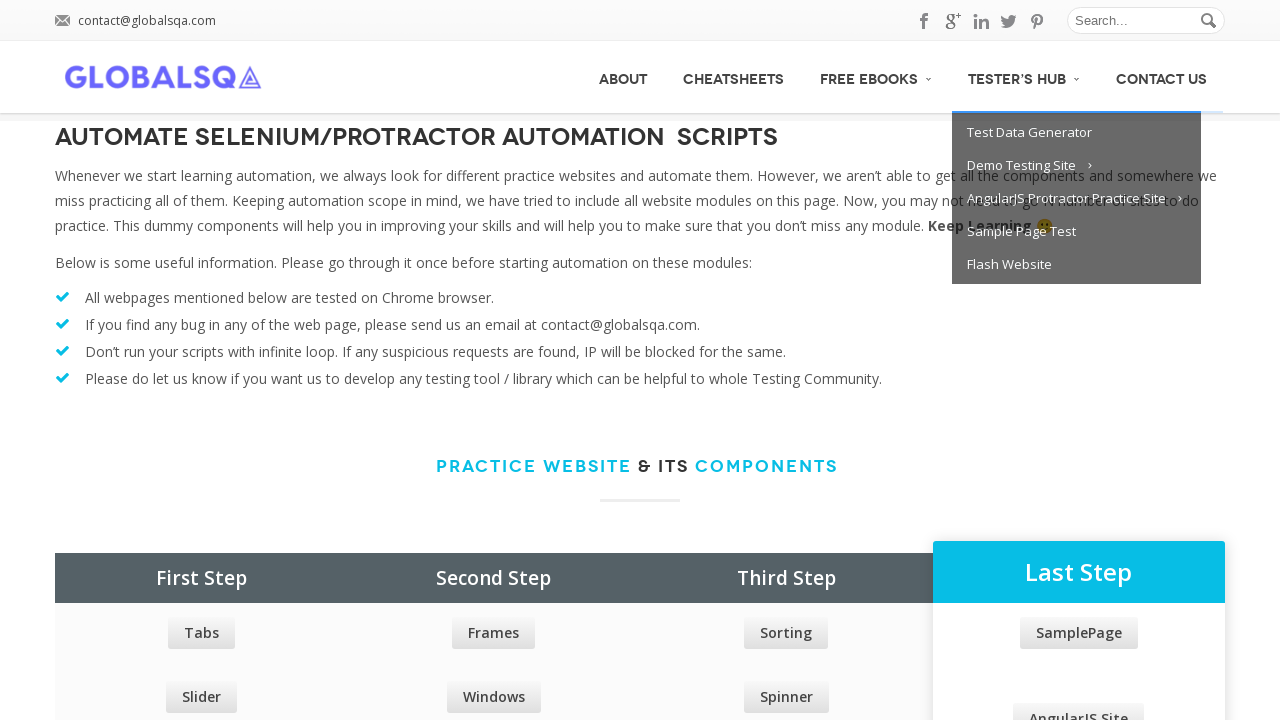

Waited for submenu to appear on menu option 5
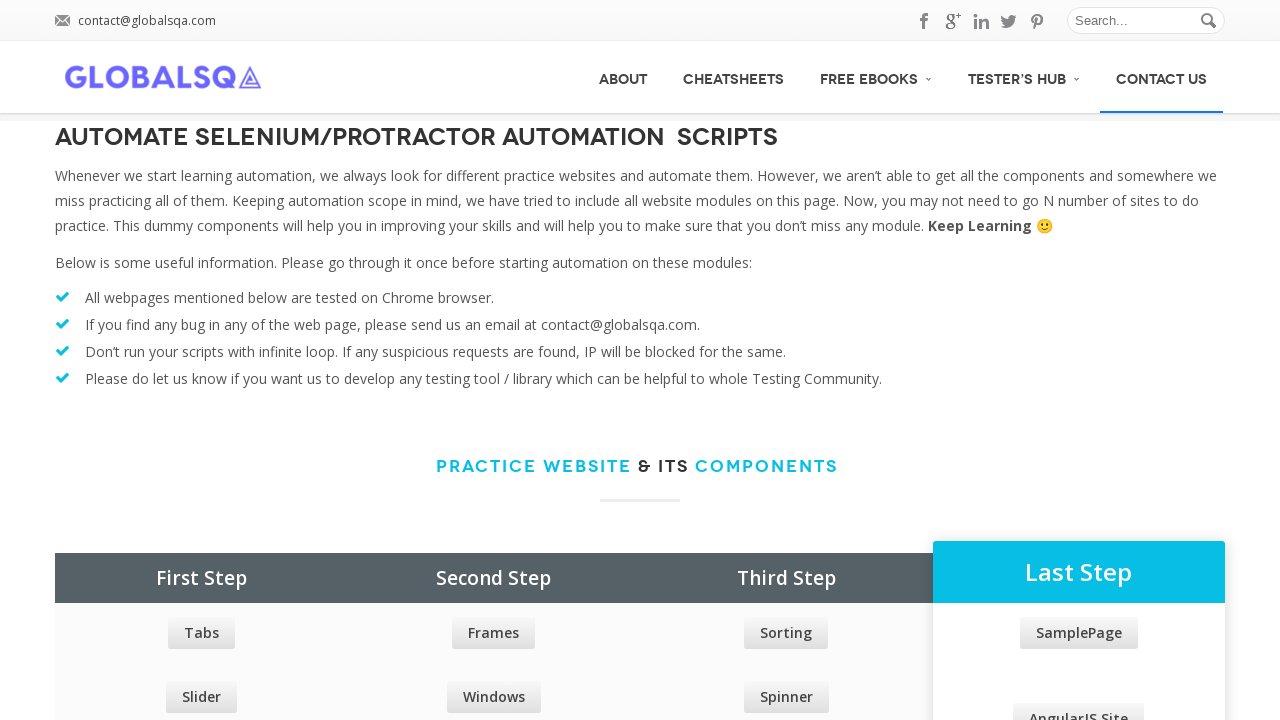

Right-clicked on menu option 5 to open context menu at (1162, 77) on #menu > ul > li > a >> nth=4
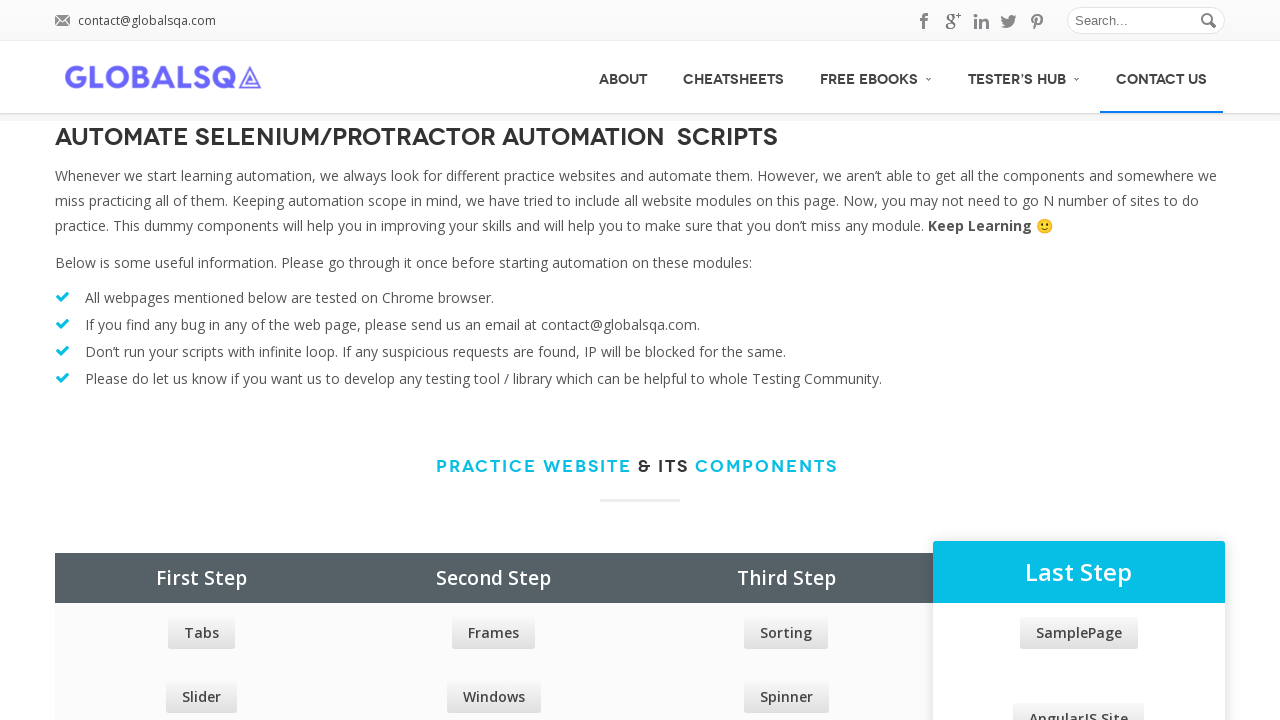

Context menu displayed for menu option 5
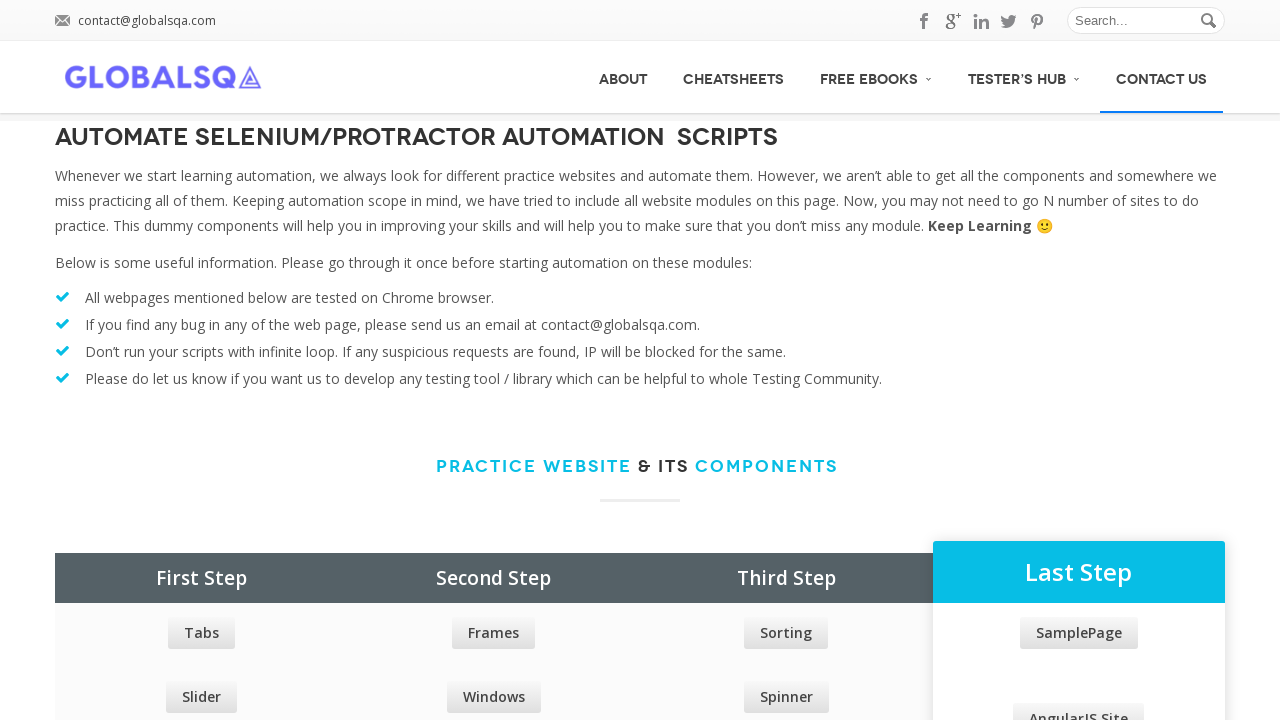

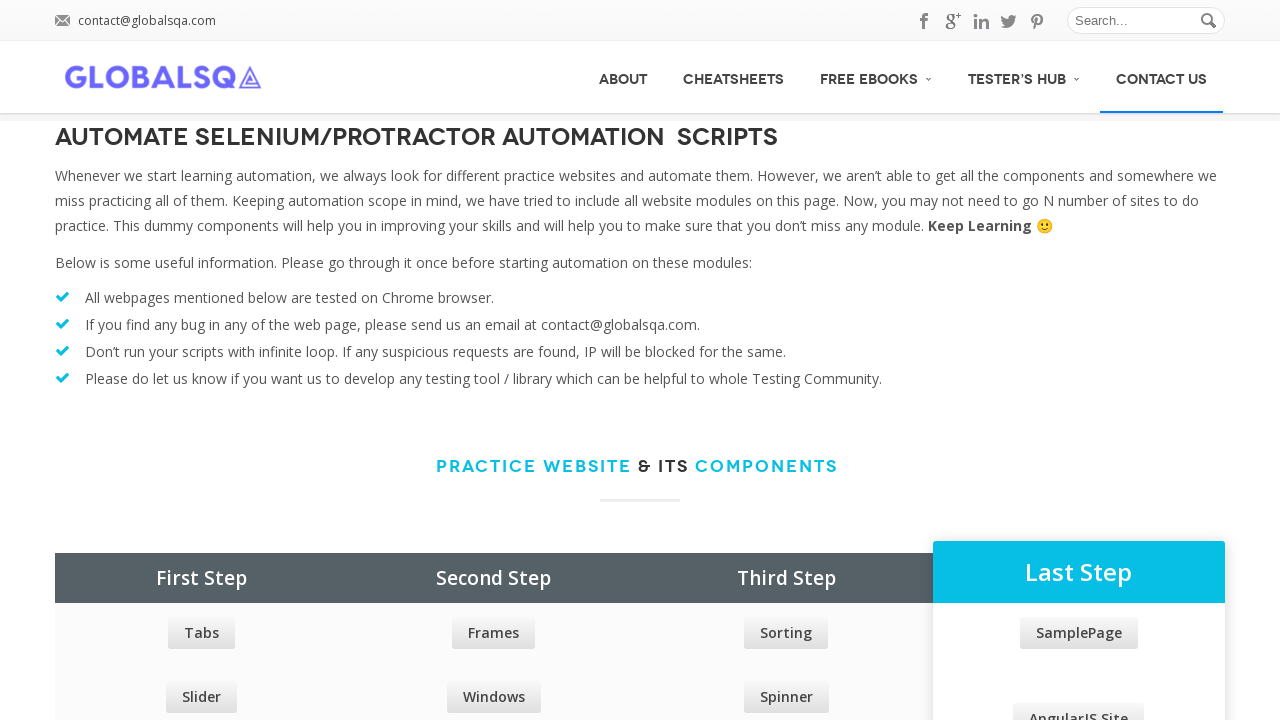